Tests hover functionality with offset by moving mouse to a specific position relative to an avatar element

Starting URL: https://the-internet.herokuapp.com/hovers

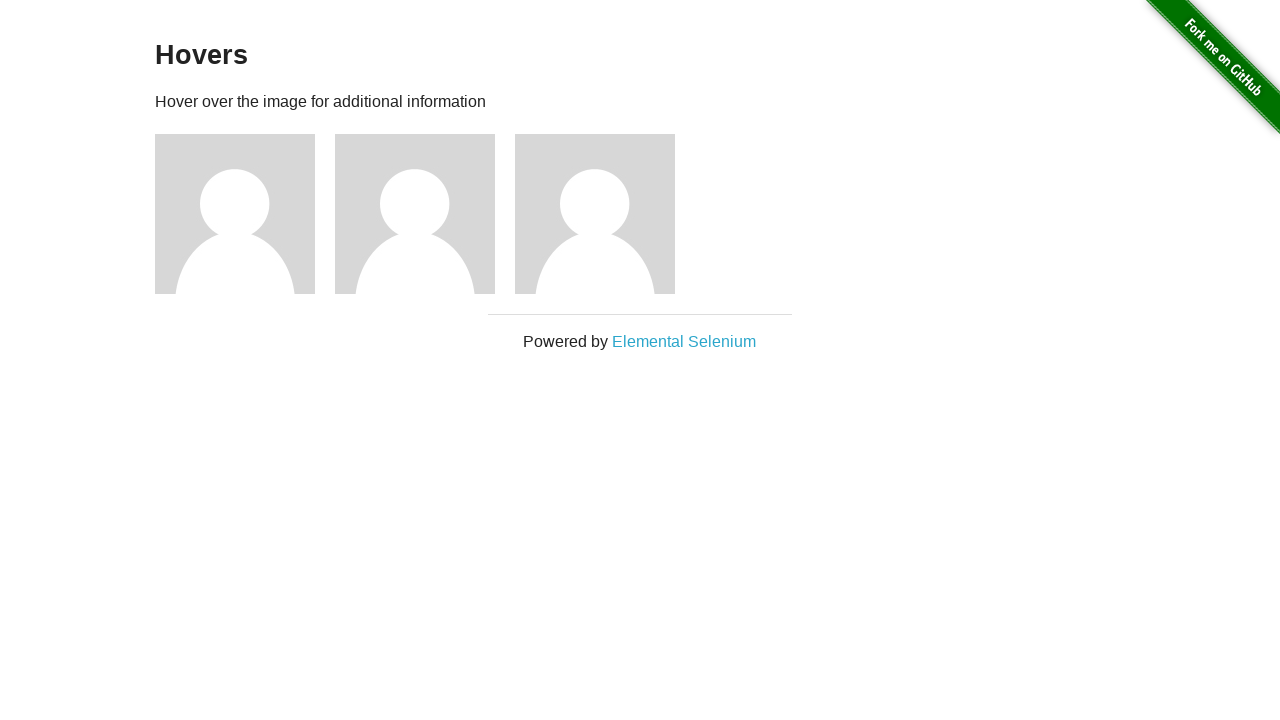

Navigated to hovers page
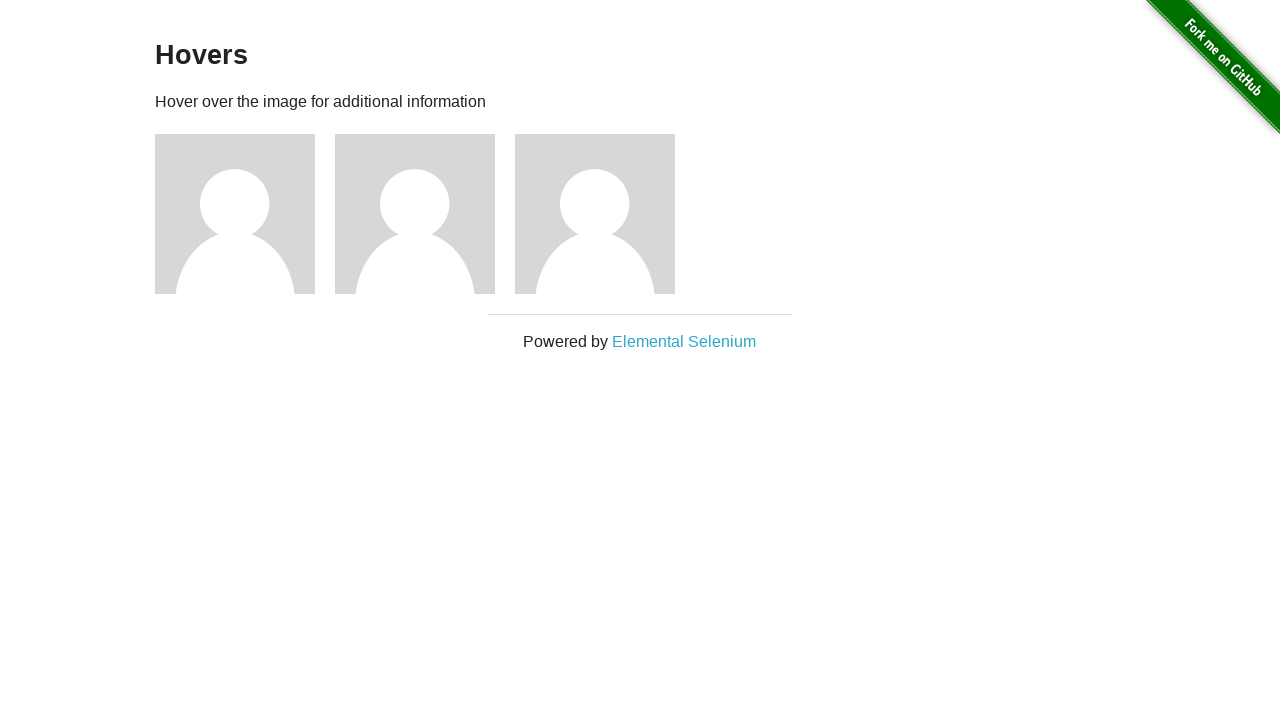

Located the first avatar figure element
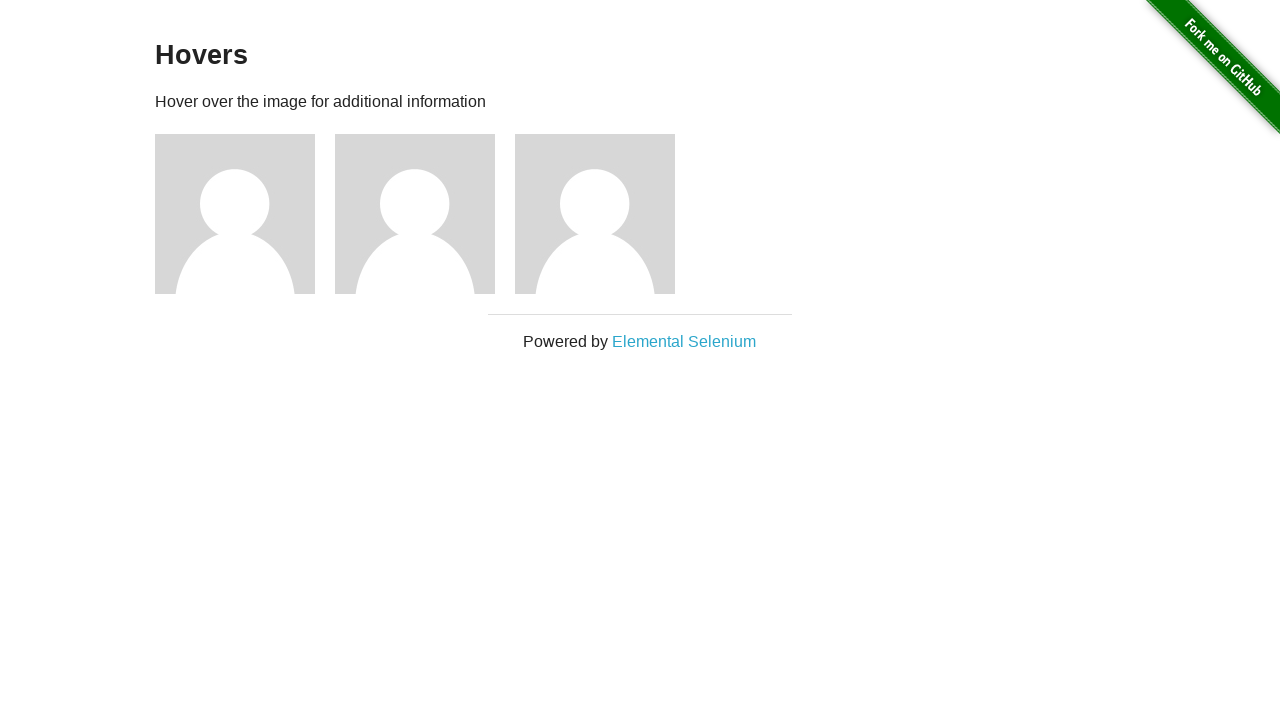

Retrieved bounding box of avatar element
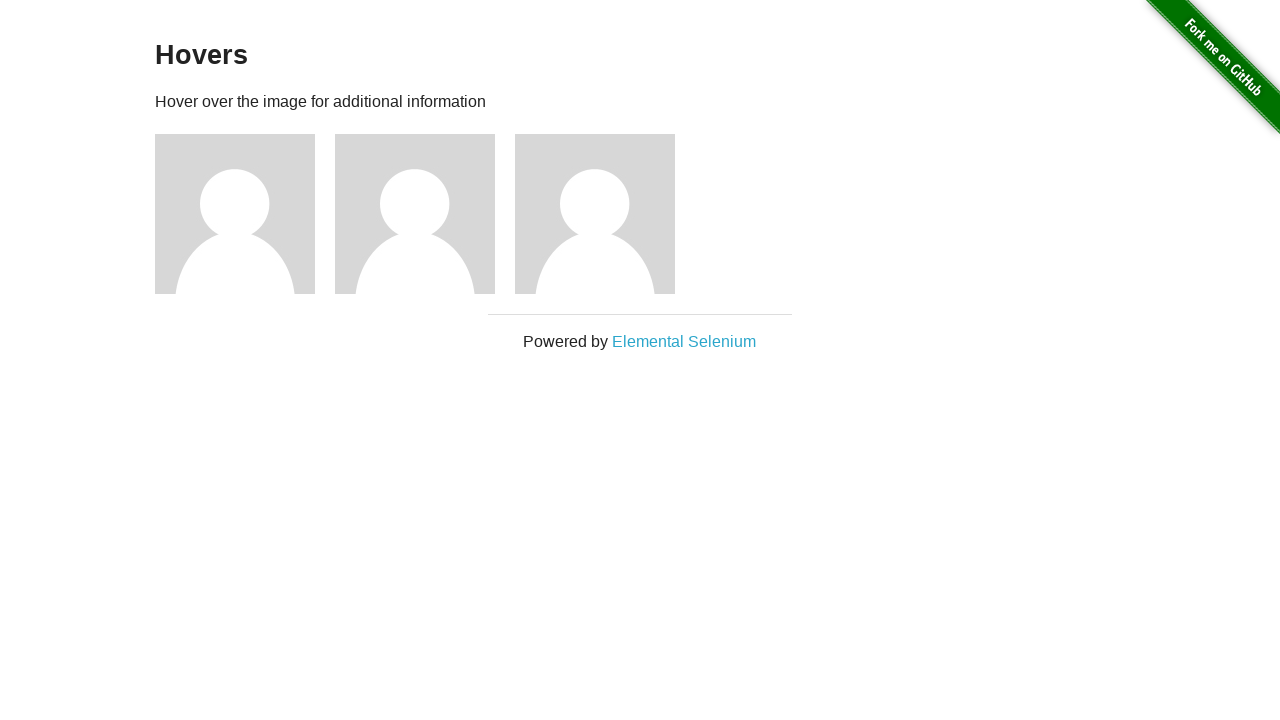

Moved mouse to avatar position with offset (20px right, 30px down from center) at (265, 244)
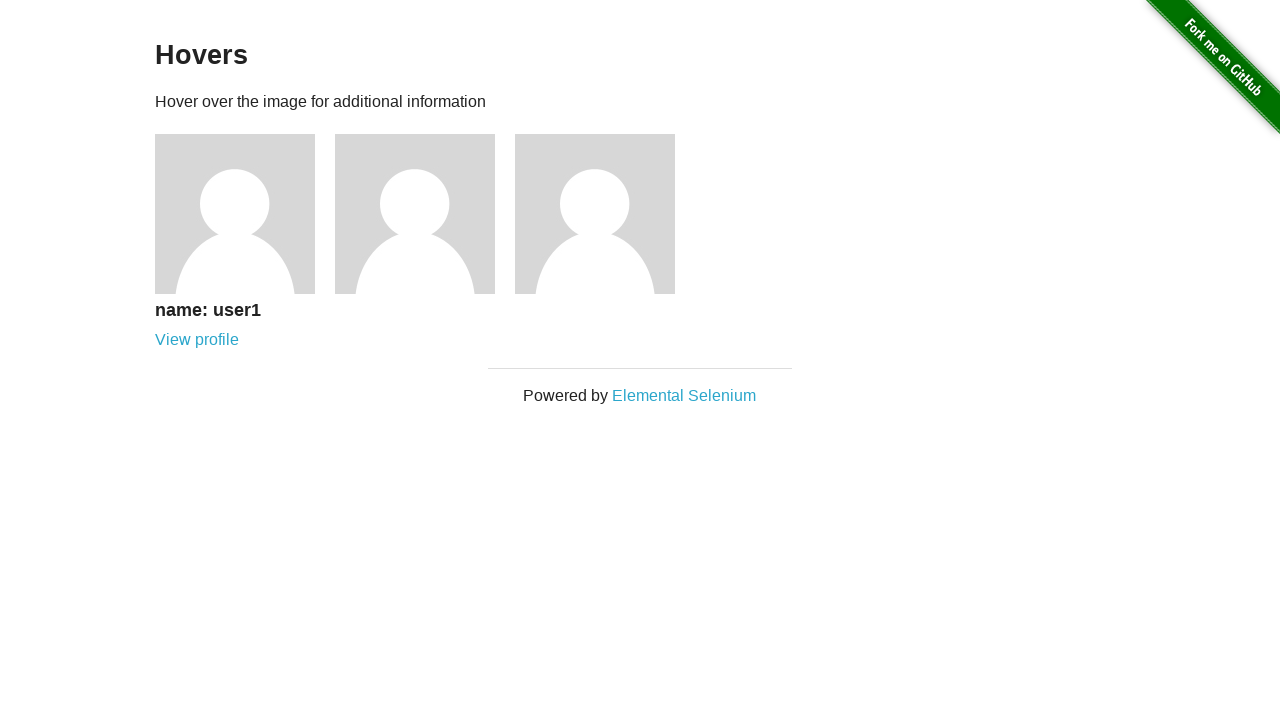

Avatar caption became visible after hover
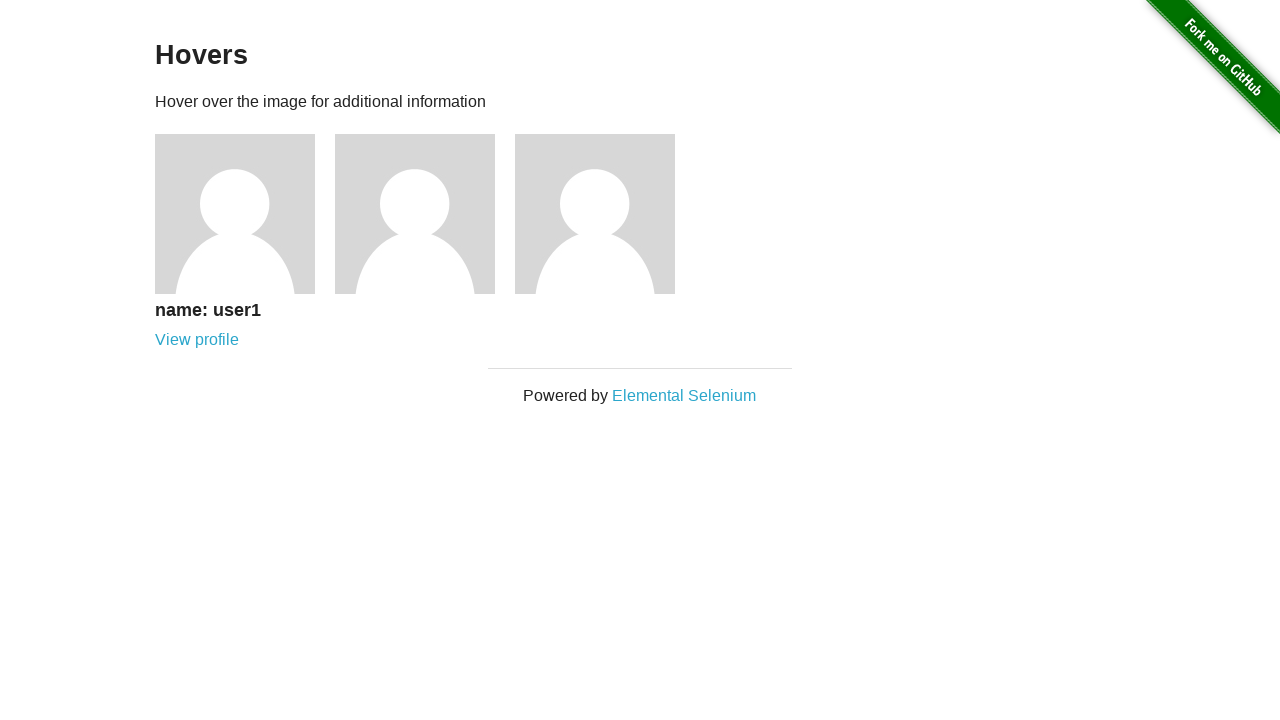

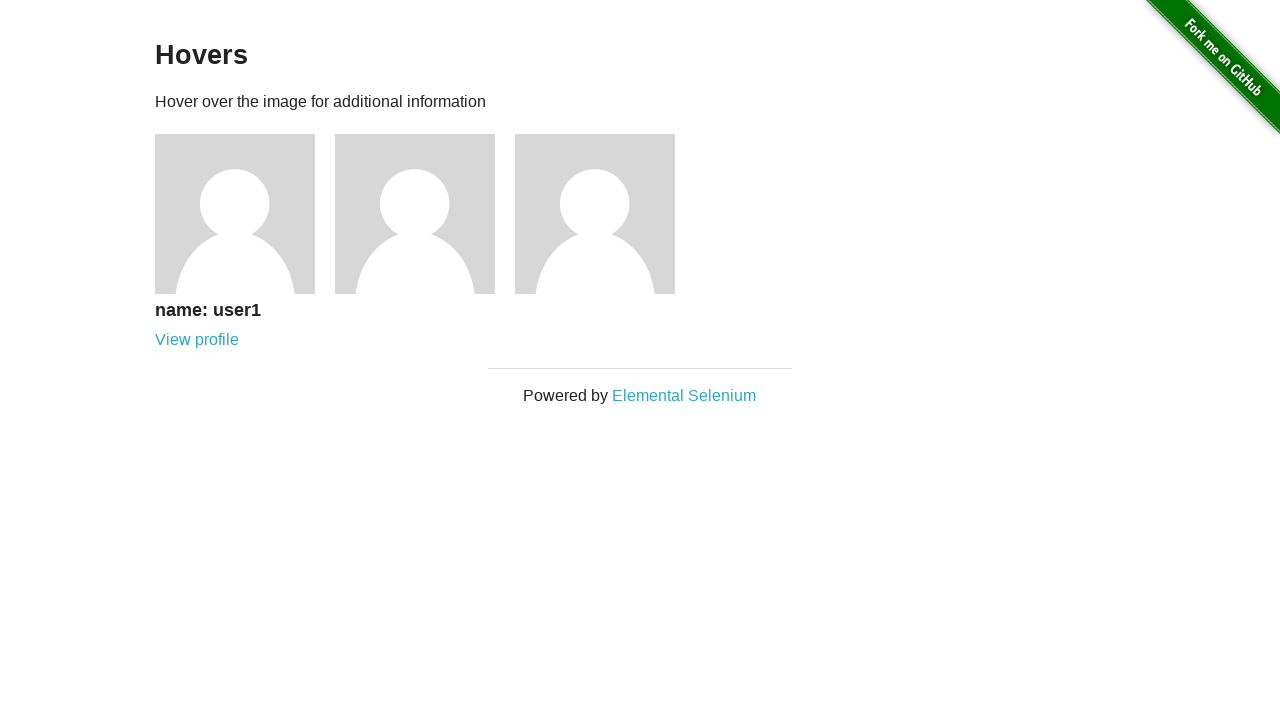